Tests finding all elements with a specific class name, counts them, iterates through them, and accesses a specific element by index

Starting URL: https://kristinek.github.io/site/examples/locators

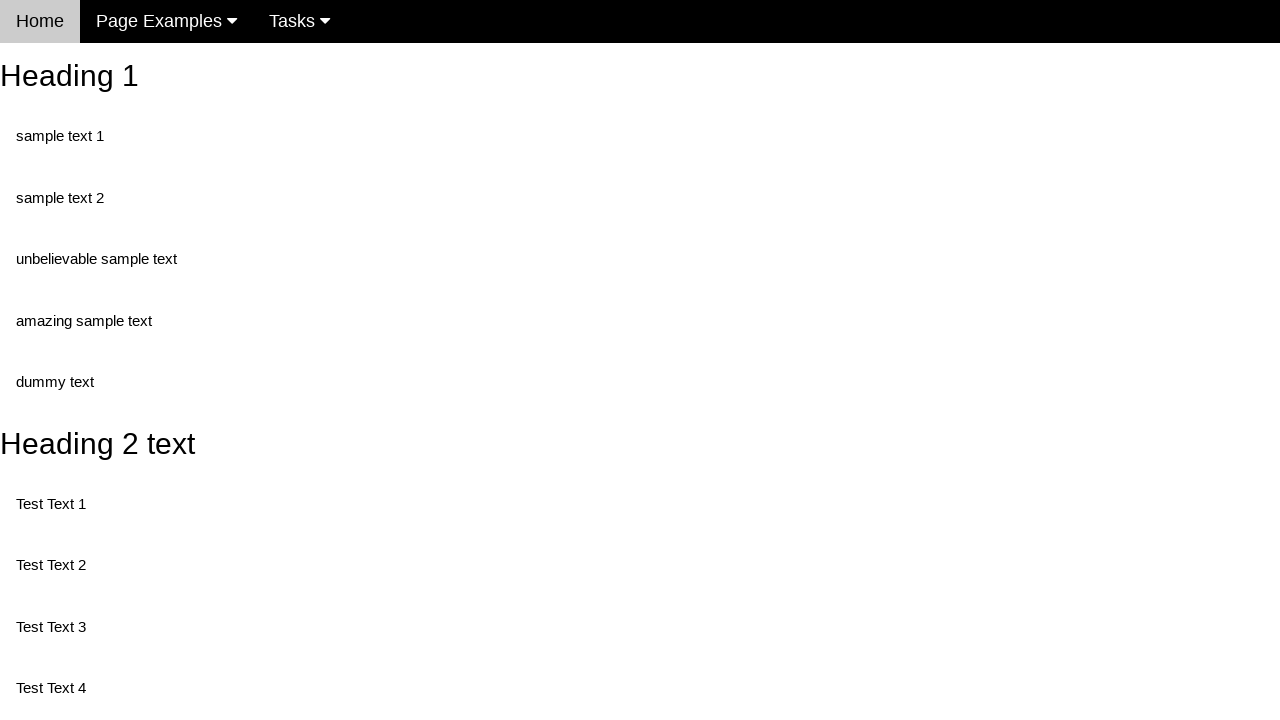

Navigated to locators example page
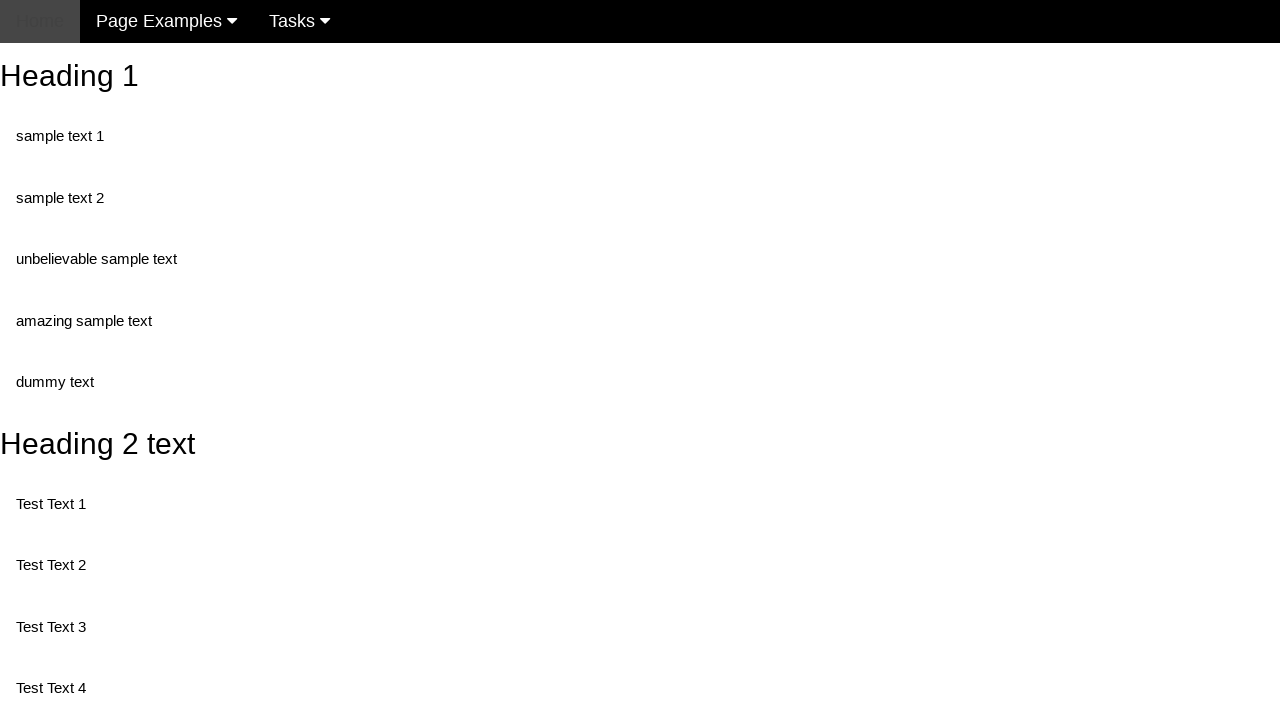

Waited for first element with class 'test' to be present
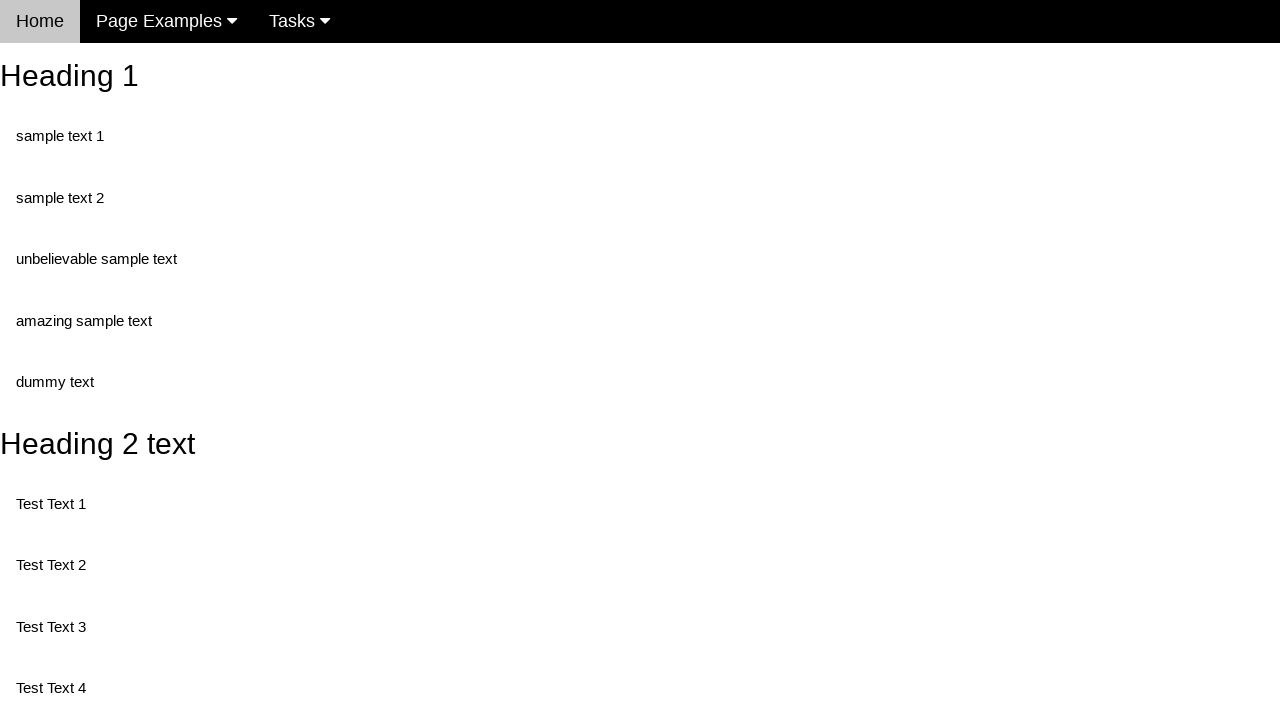

Located all elements with class 'test'
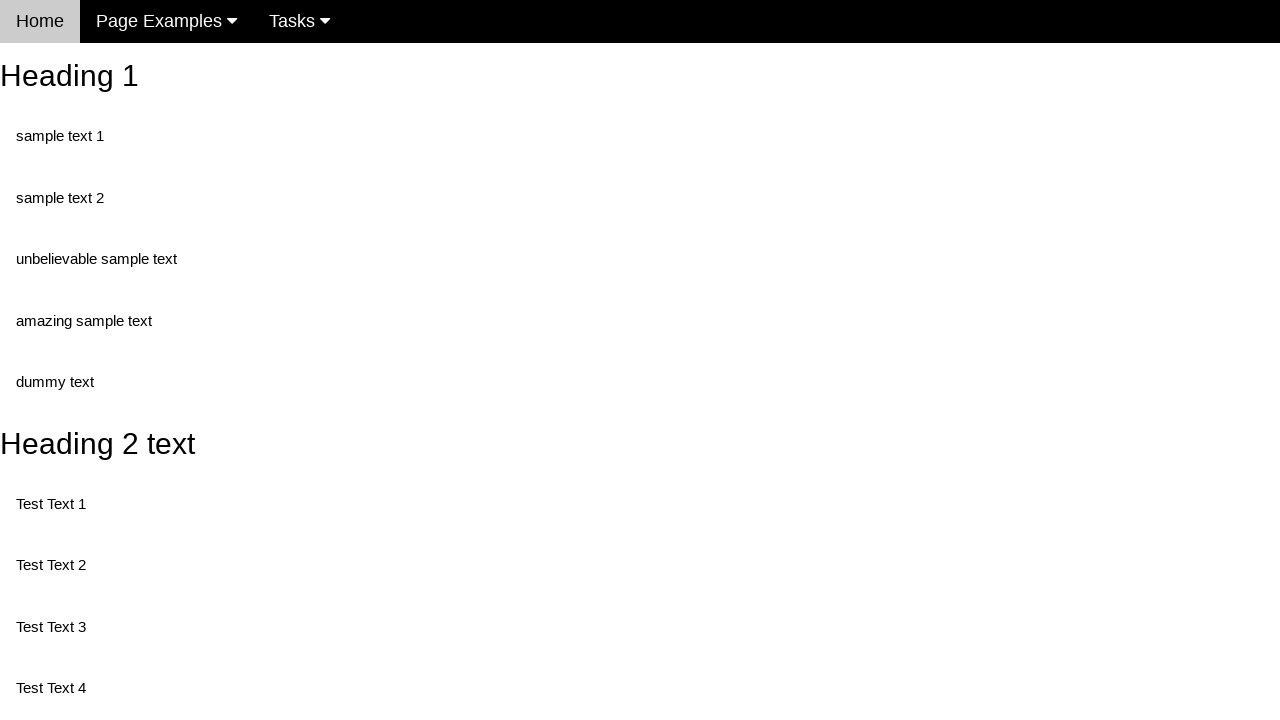

Counted 5 elements with class 'test'
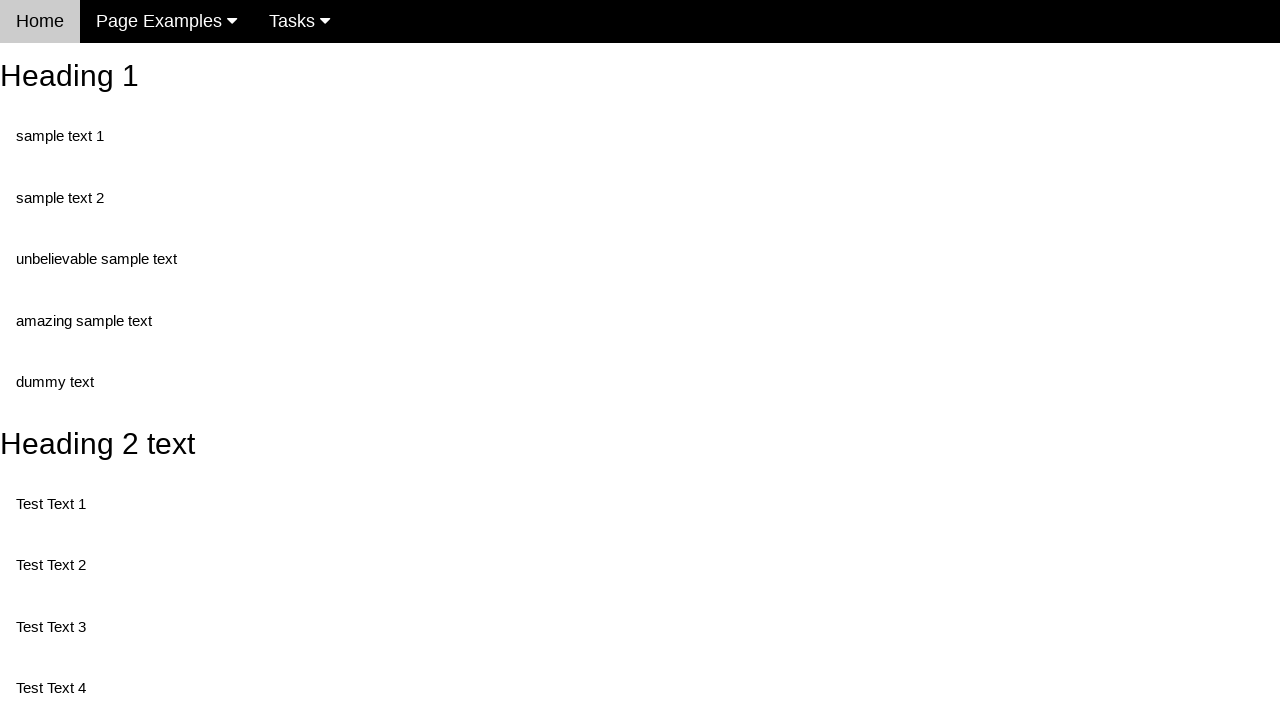

Retrieved text from element 0: 'Test Text 1'
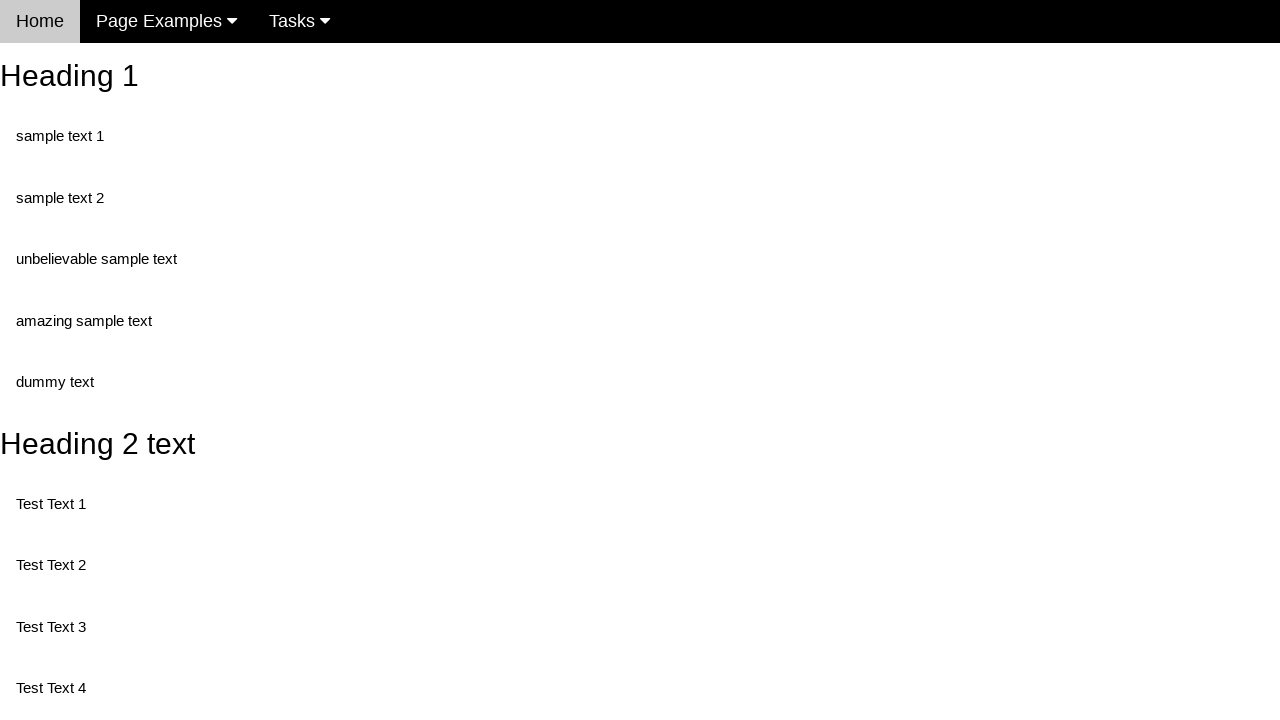

Retrieved text from element 1: 'Test Text 3'
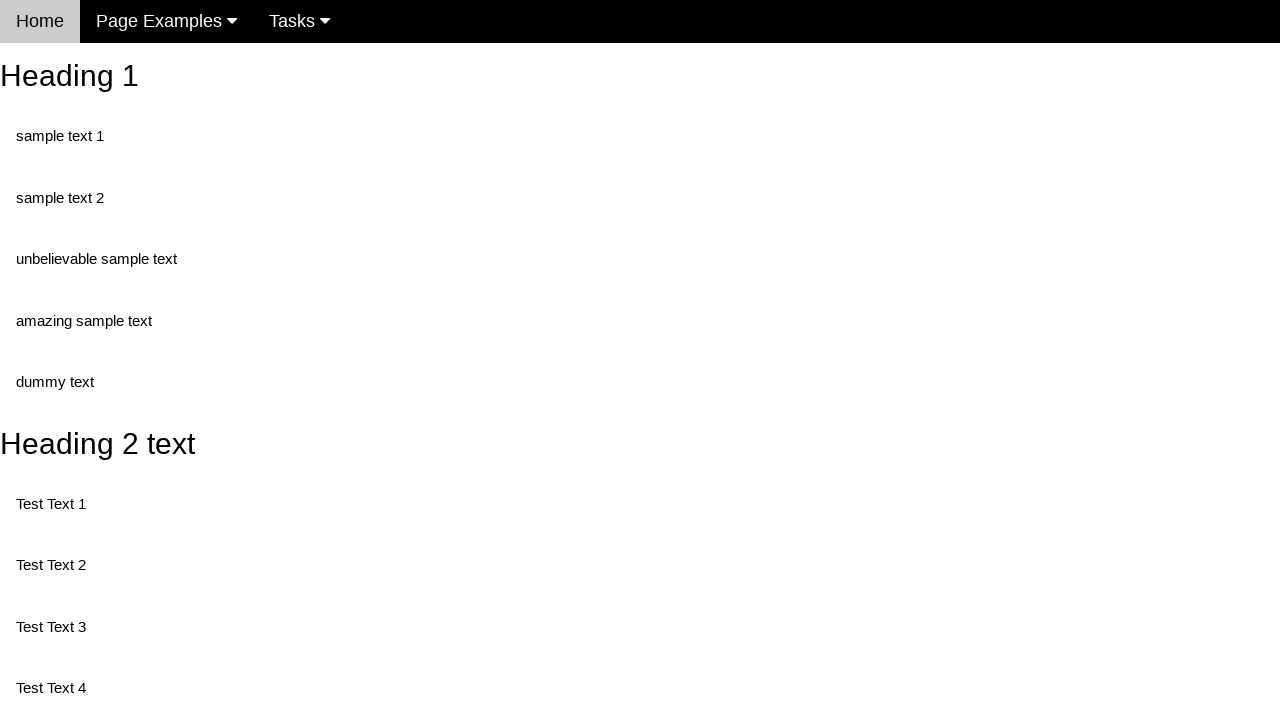

Retrieved text from element 2: 'Test Text 4'
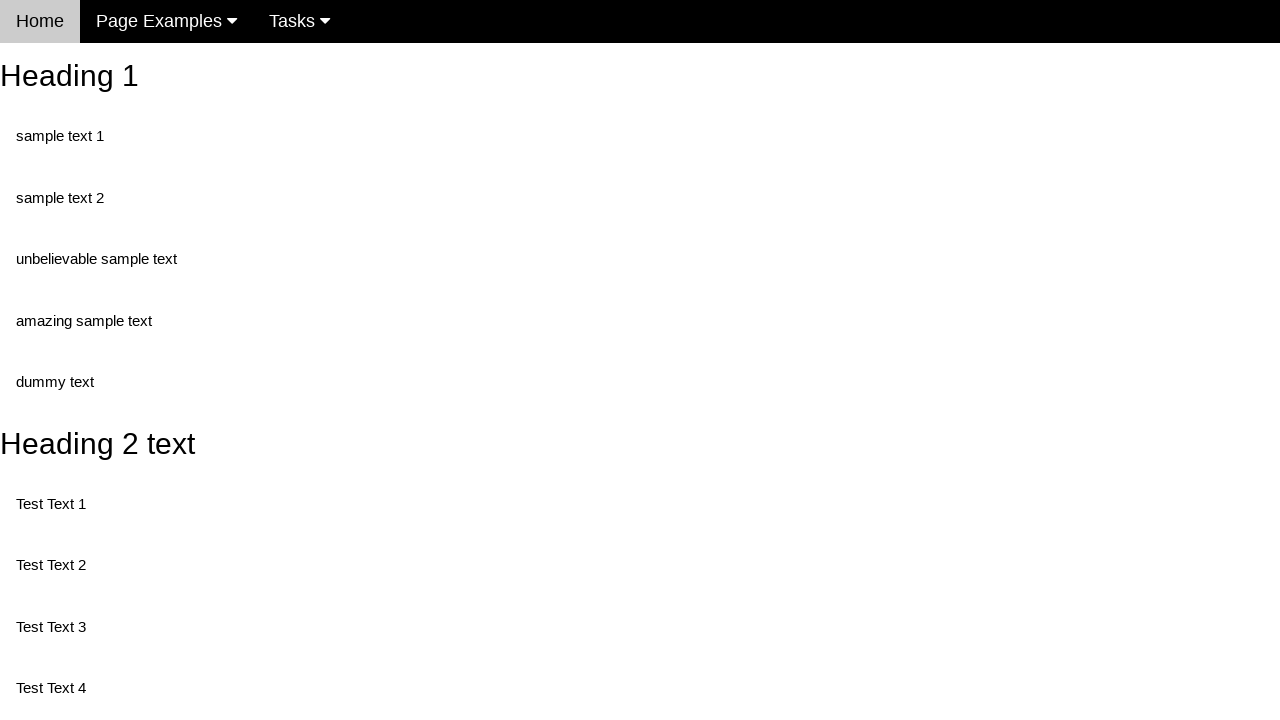

Retrieved text from element 3: 'Test Text 5'
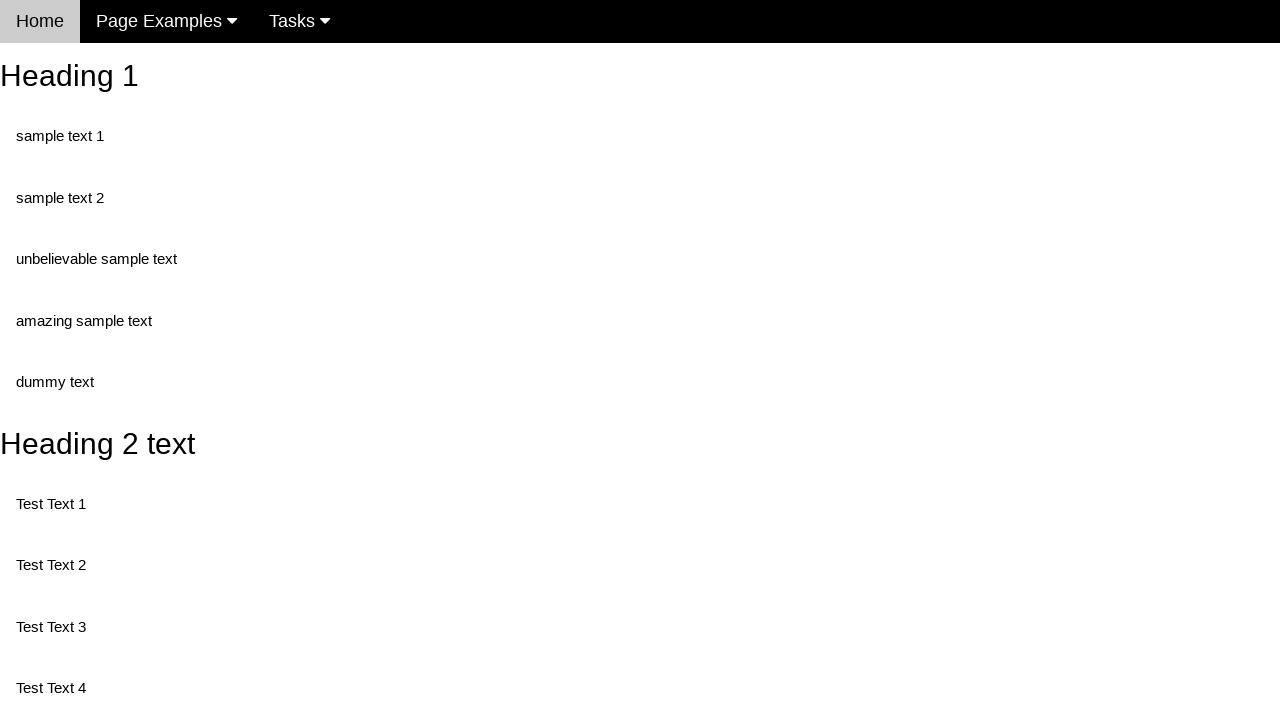

Retrieved text from element 4: 'Test Text 6'
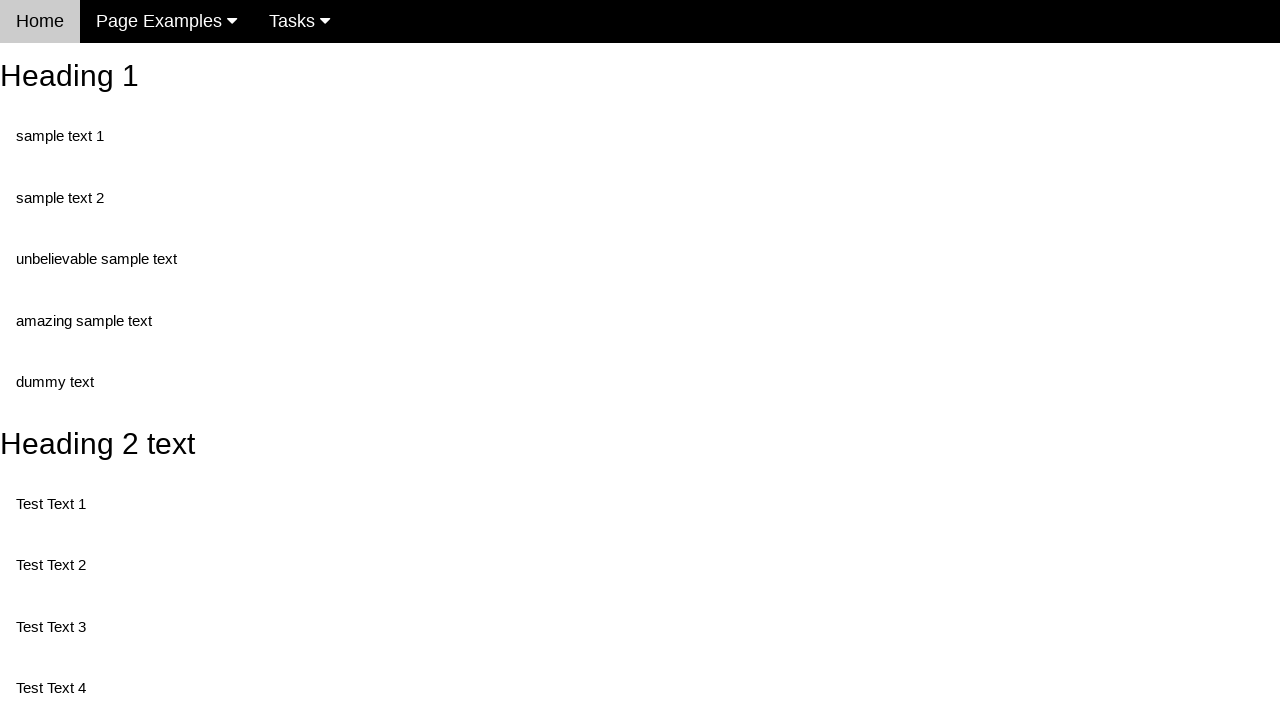

Printed separator line
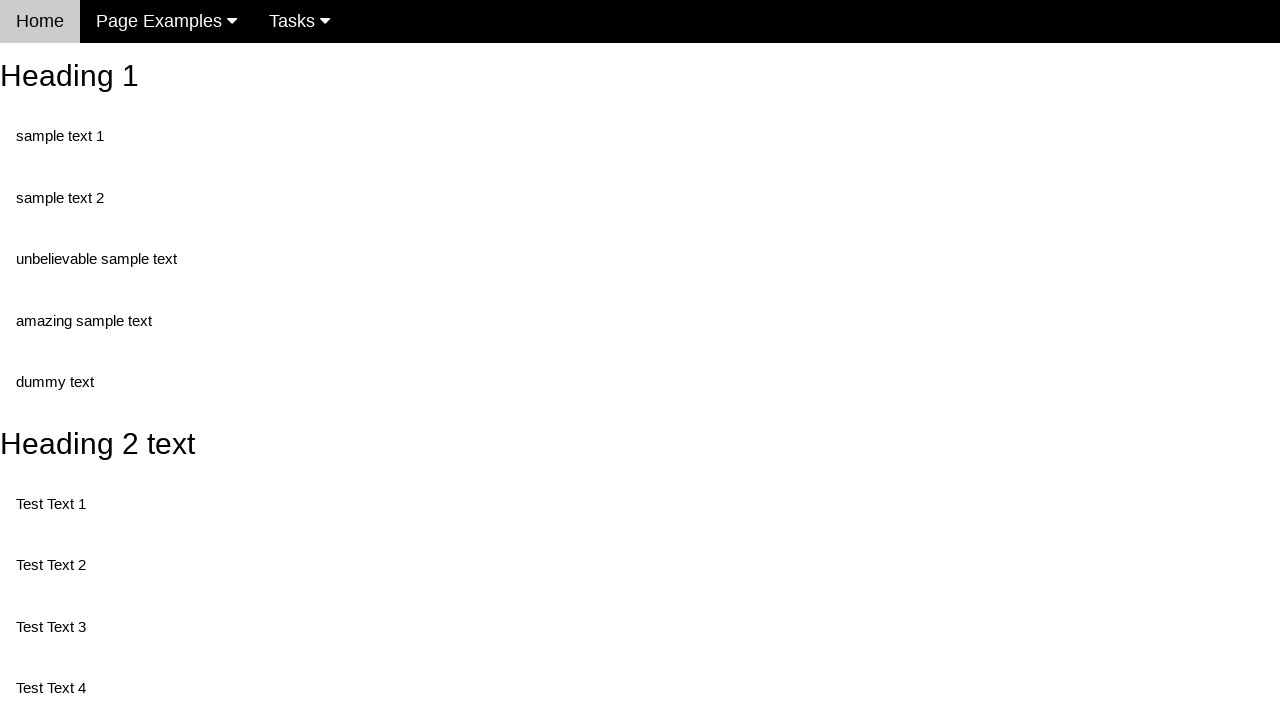

Retrieved text from third element (index 2): 'Test Text 4'
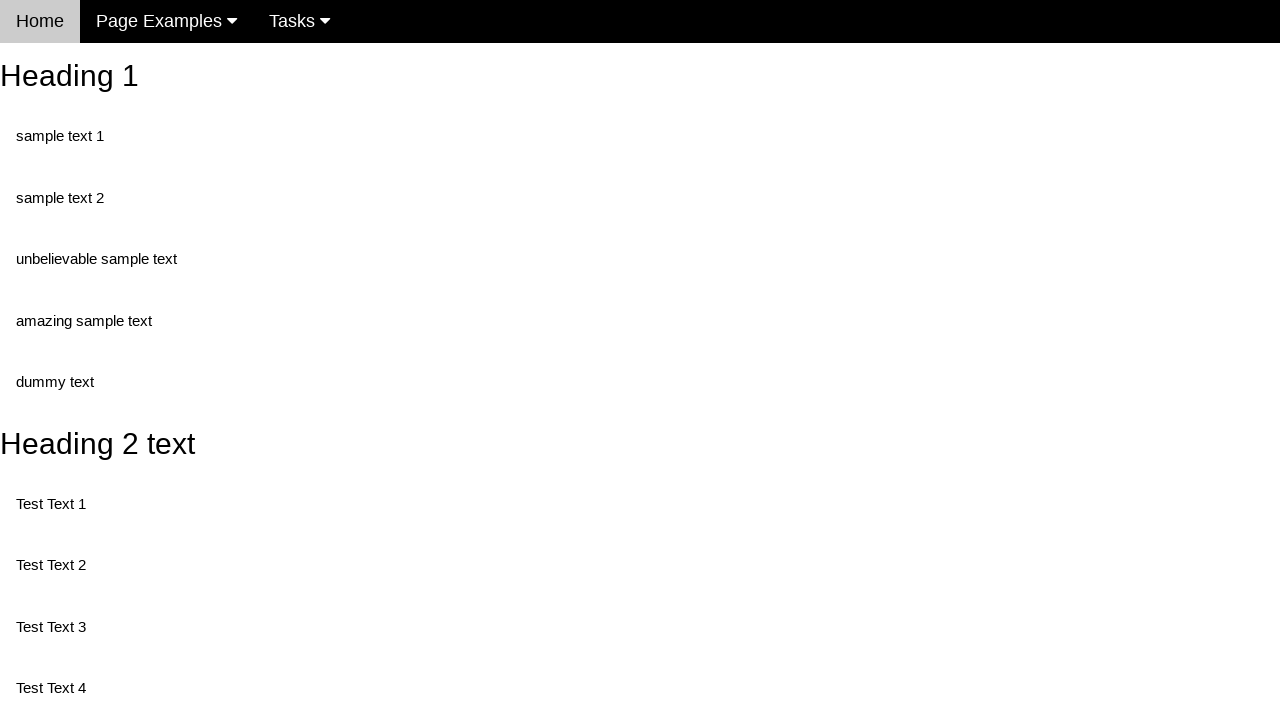

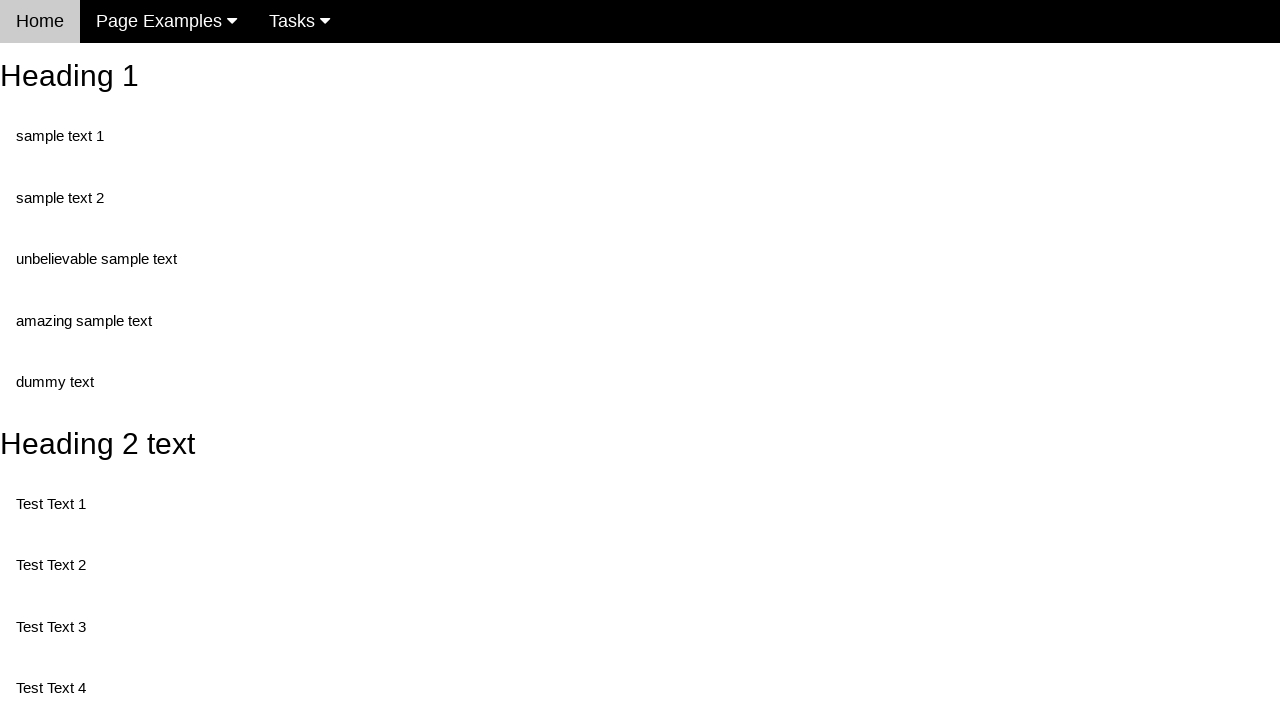